Tests that a todo item is removed if an empty text string is entered during editing

Starting URL: https://demo.playwright.dev/todomvc

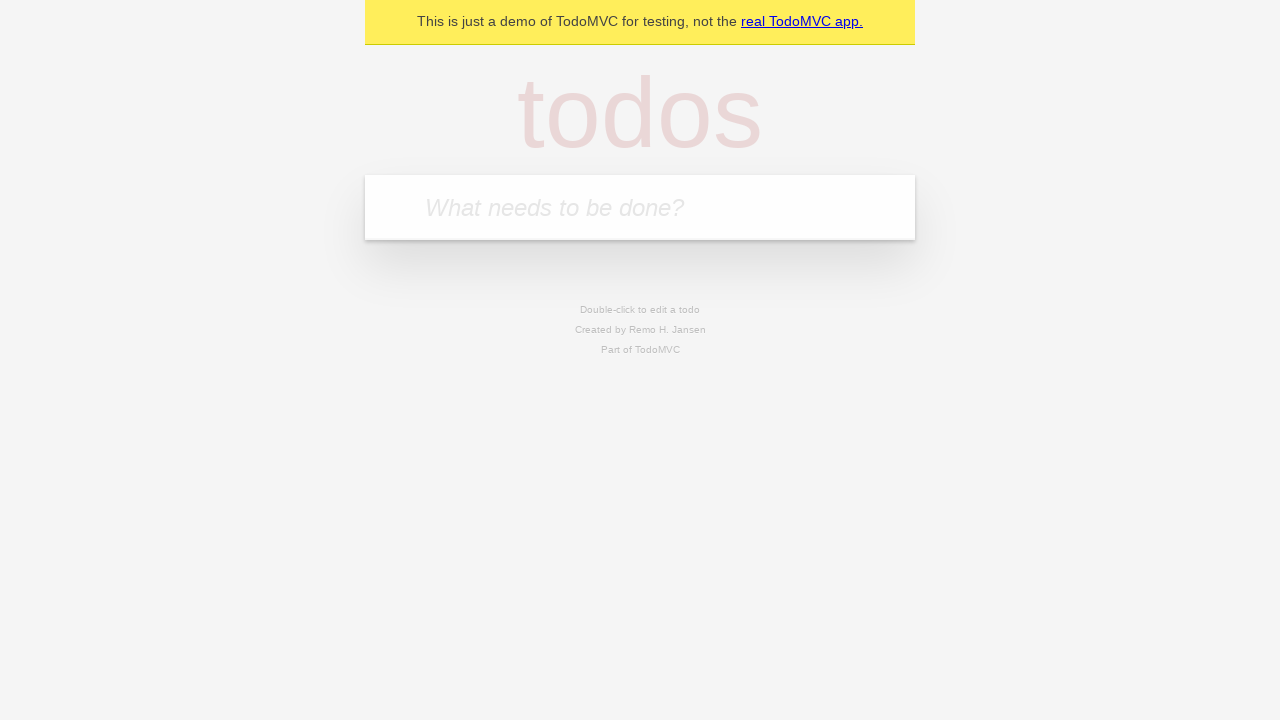

Filled first todo with 'buy some cheese' on internal:attr=[placeholder="What needs to be done?"i]
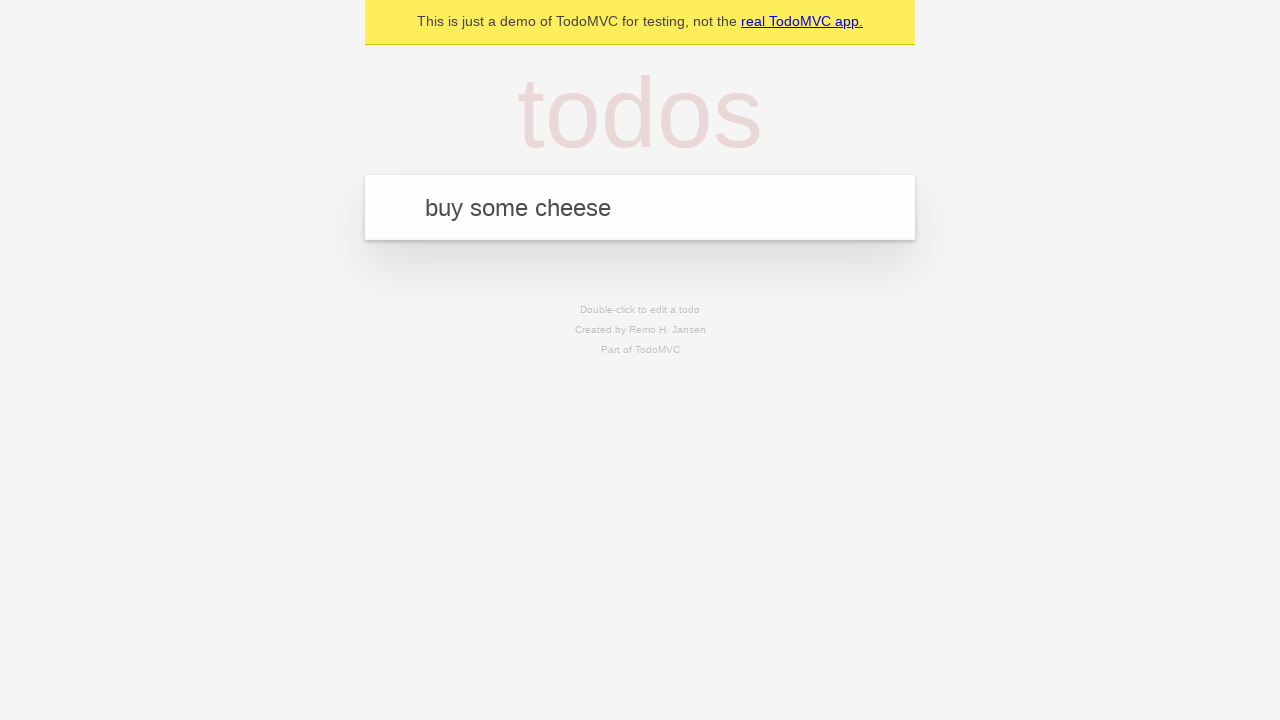

Pressed Enter to create first todo on internal:attr=[placeholder="What needs to be done?"i]
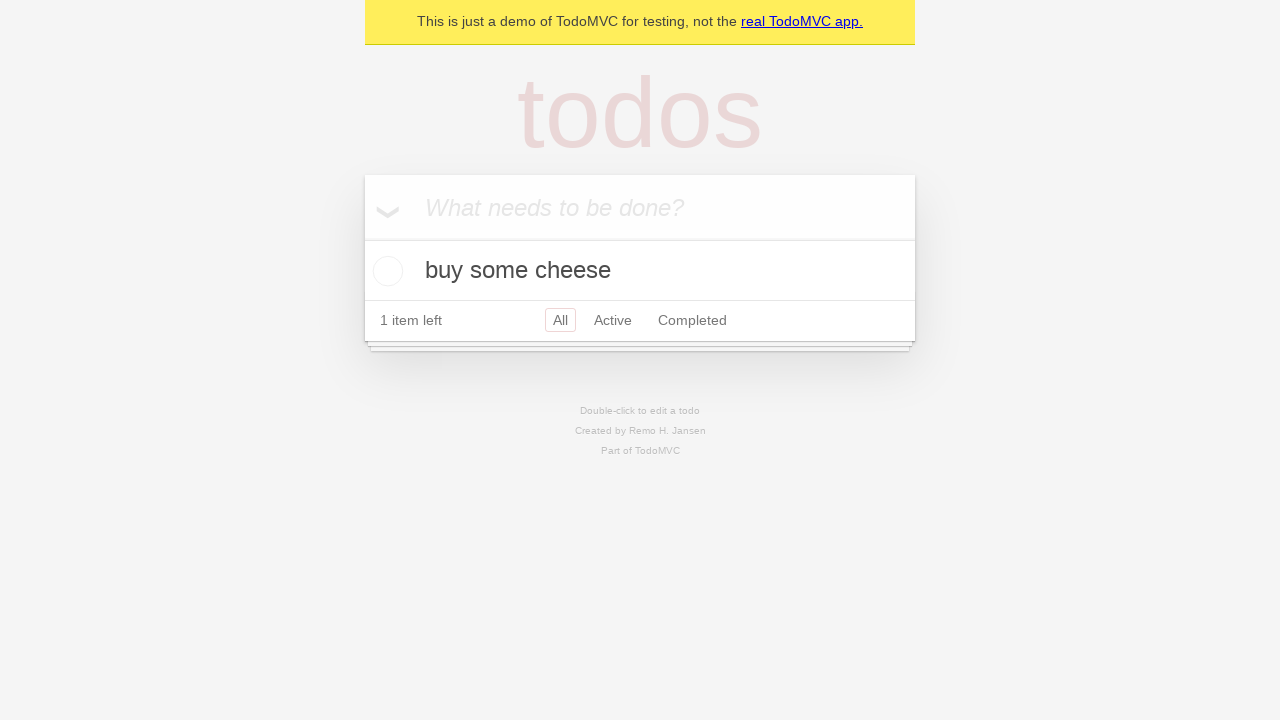

Filled second todo with 'feed the cat' on internal:attr=[placeholder="What needs to be done?"i]
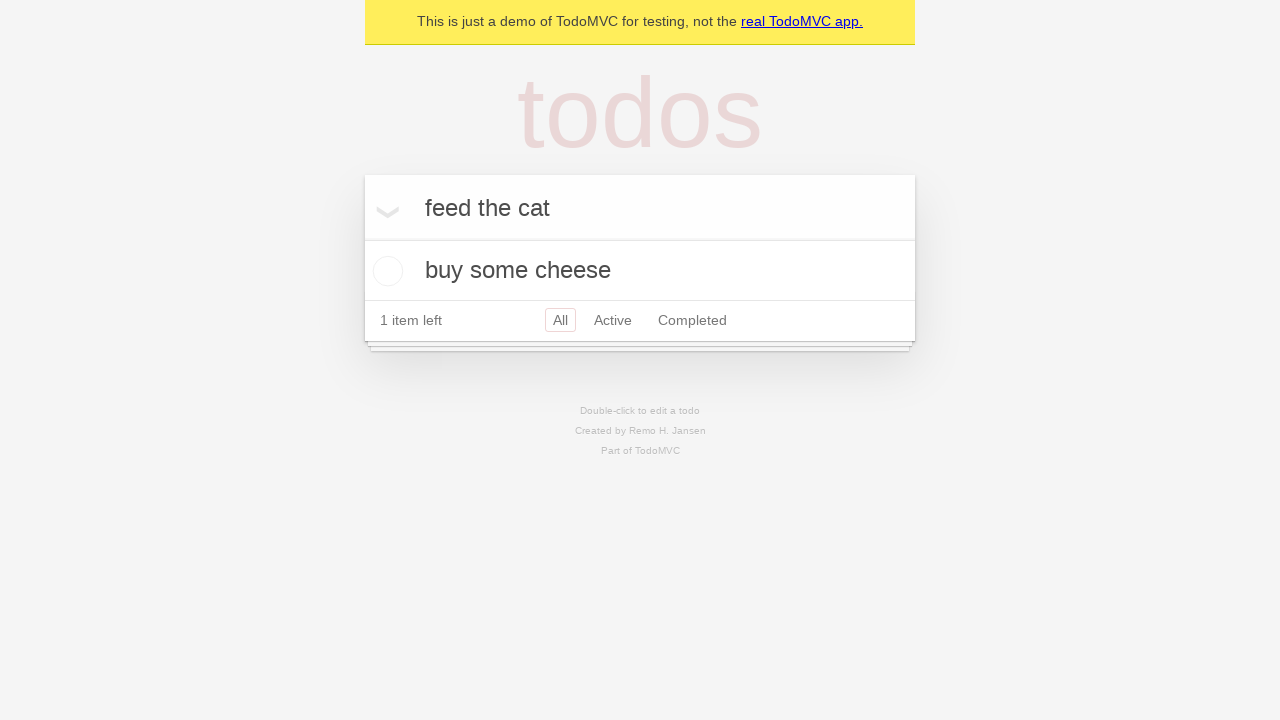

Pressed Enter to create second todo on internal:attr=[placeholder="What needs to be done?"i]
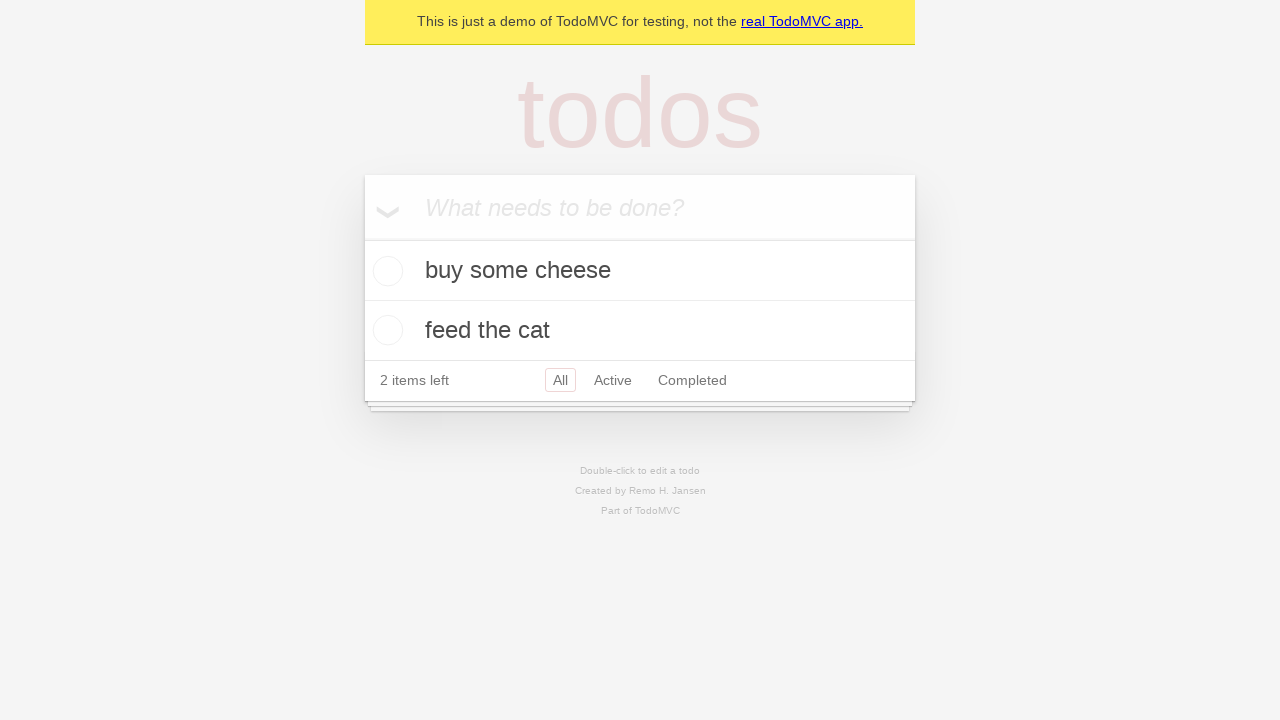

Filled third todo with 'book a doctors appointment' on internal:attr=[placeholder="What needs to be done?"i]
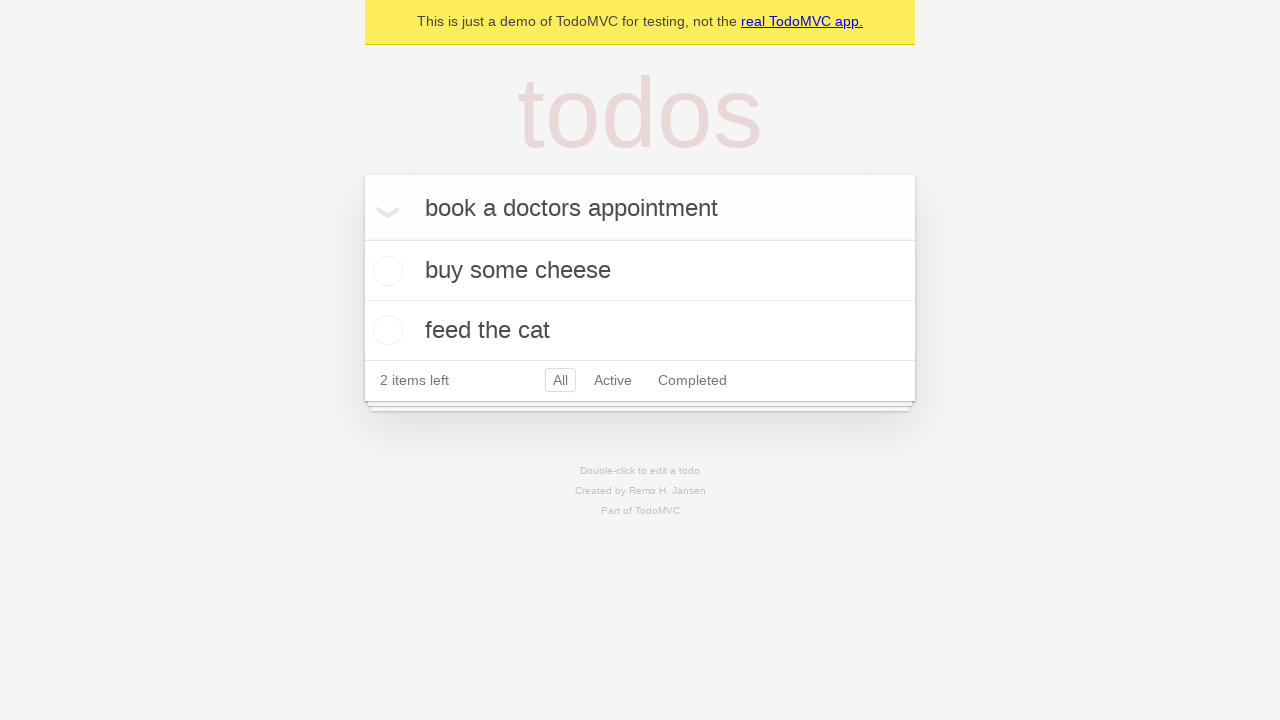

Pressed Enter to create third todo on internal:attr=[placeholder="What needs to be done?"i]
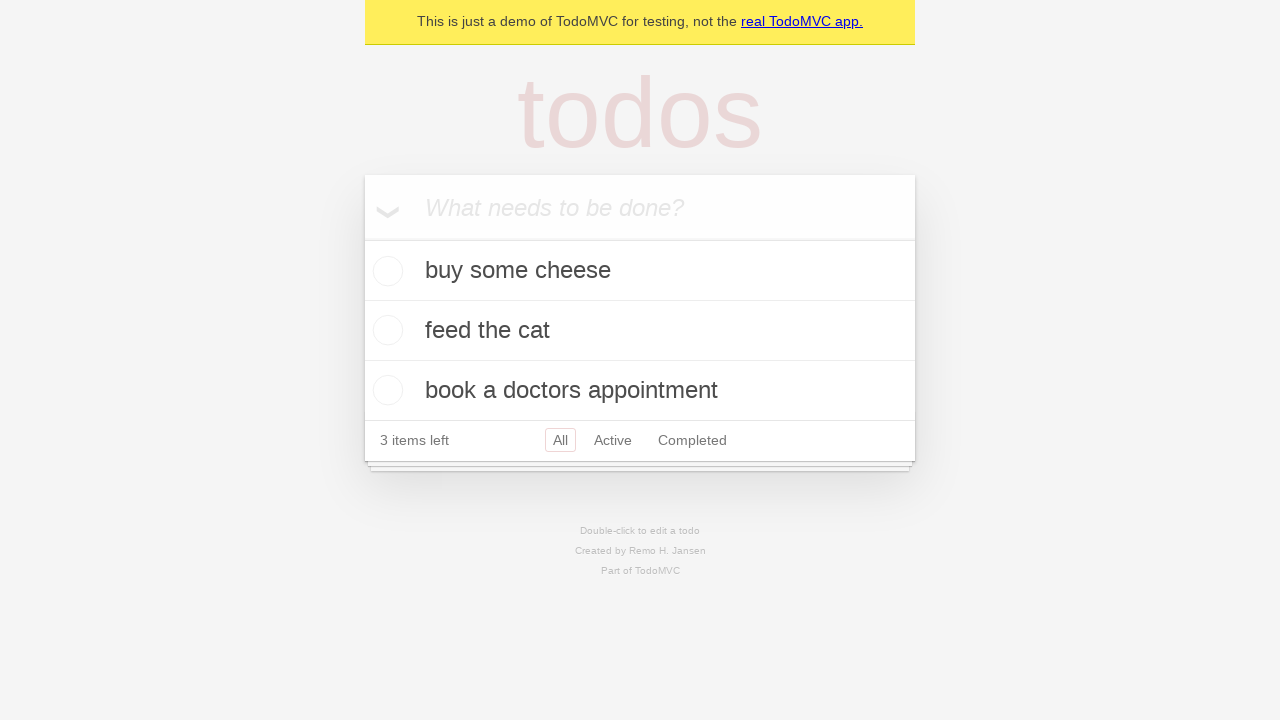

Double-clicked second todo item to enter edit mode at (640, 331) on internal:testid=[data-testid="todo-item"s] >> nth=1
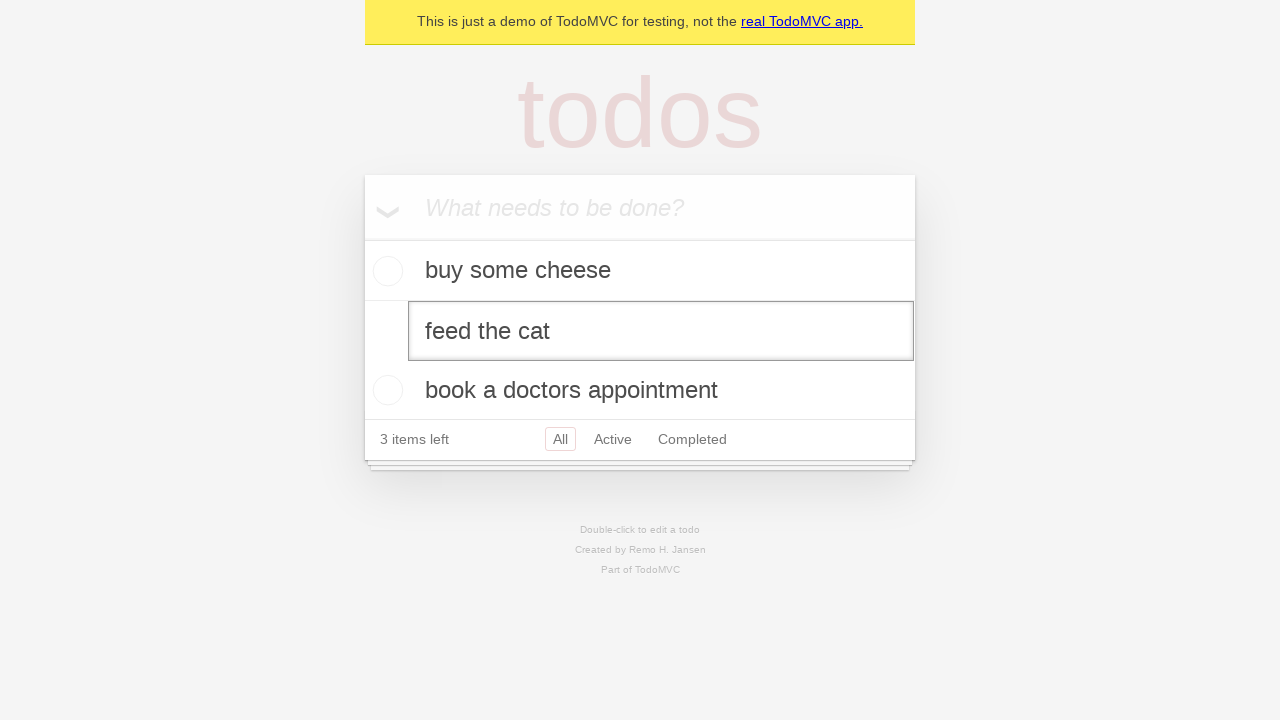

Cleared the edit textbox to empty string on internal:testid=[data-testid="todo-item"s] >> nth=1 >> internal:role=textbox[nam
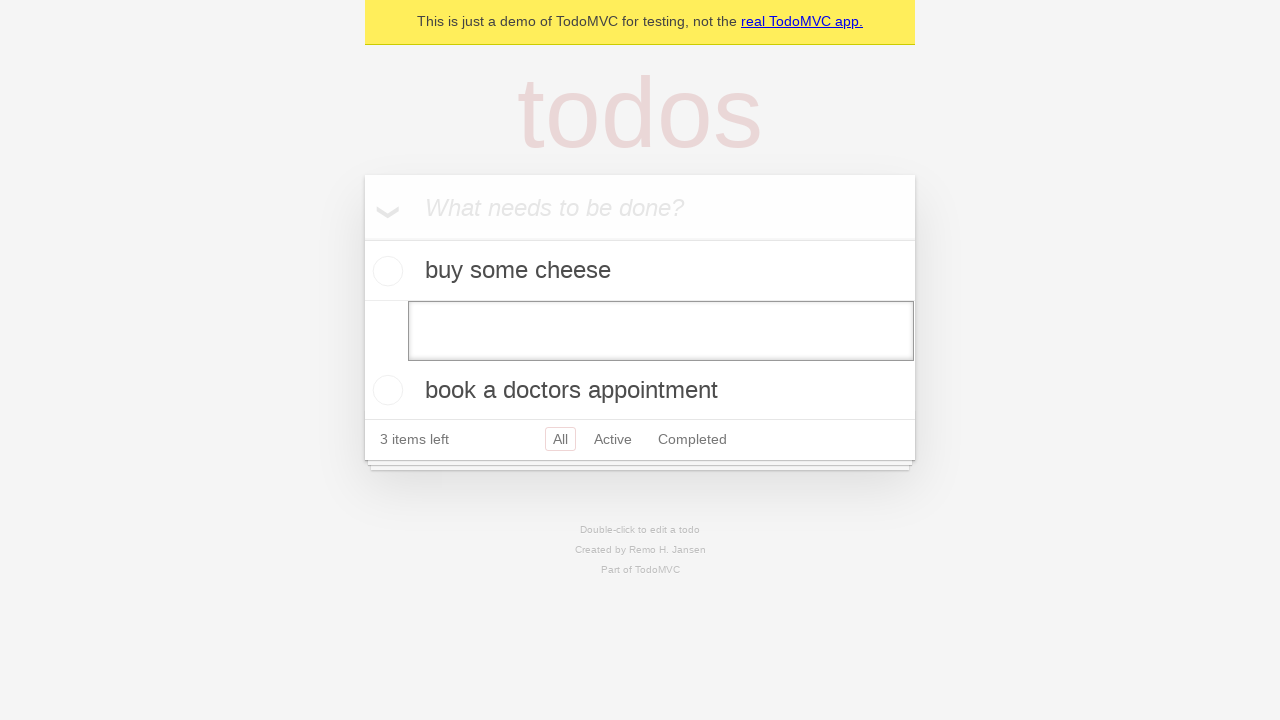

Pressed Enter to confirm empty edit, removing the todo item on internal:testid=[data-testid="todo-item"s] >> nth=1 >> internal:role=textbox[nam
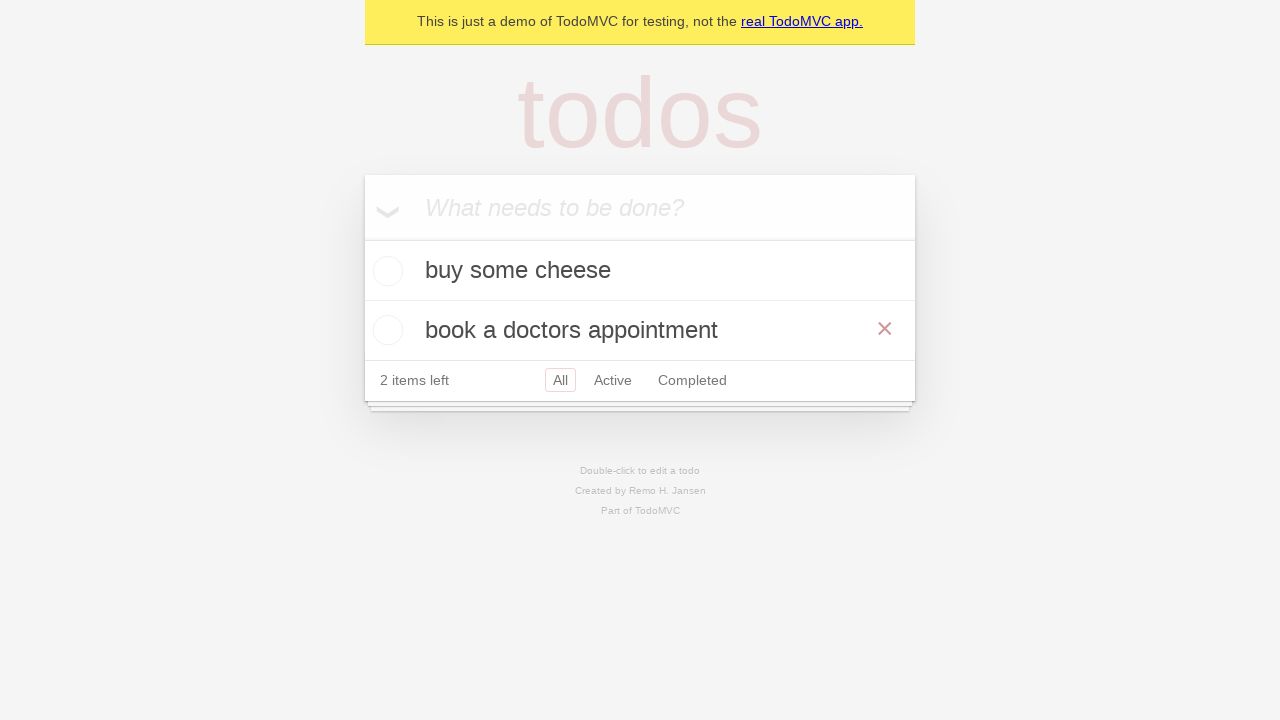

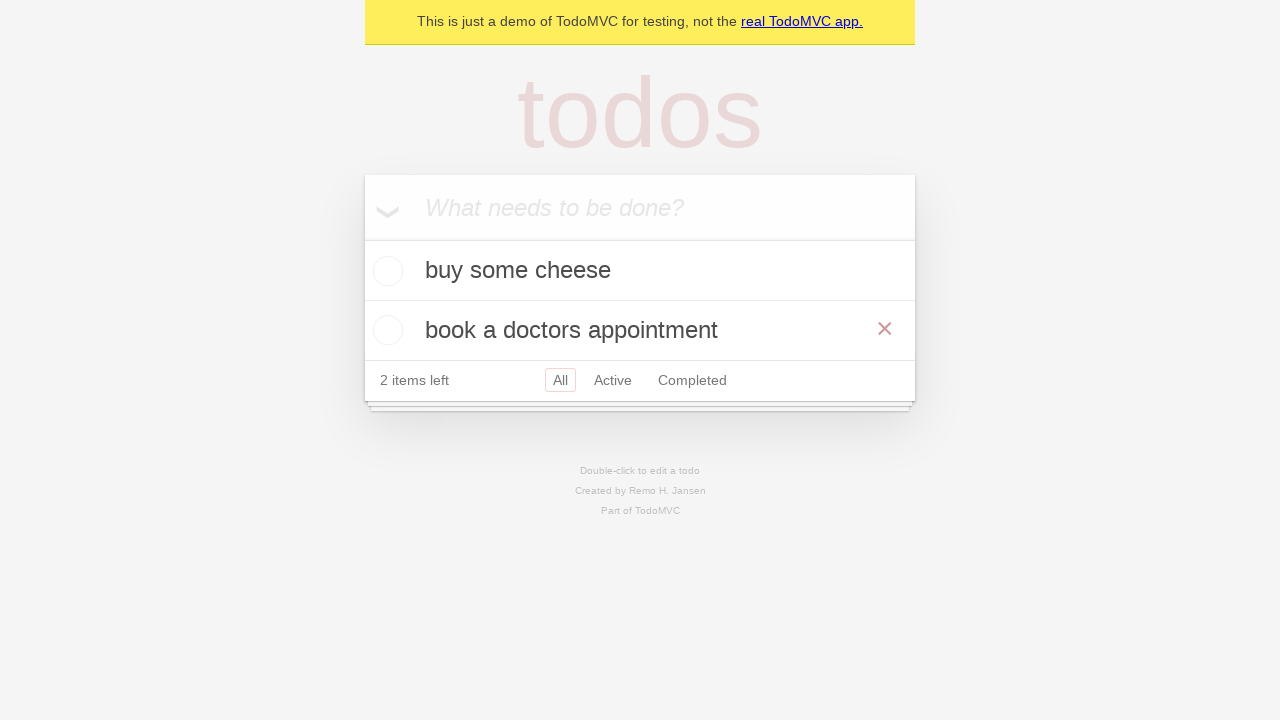